Tests alert and confirm dialog handling by clicking buttons that trigger JavaScript alerts and confirms

Starting URL: https://rahulshettyacademy.com/AutomationPractice/

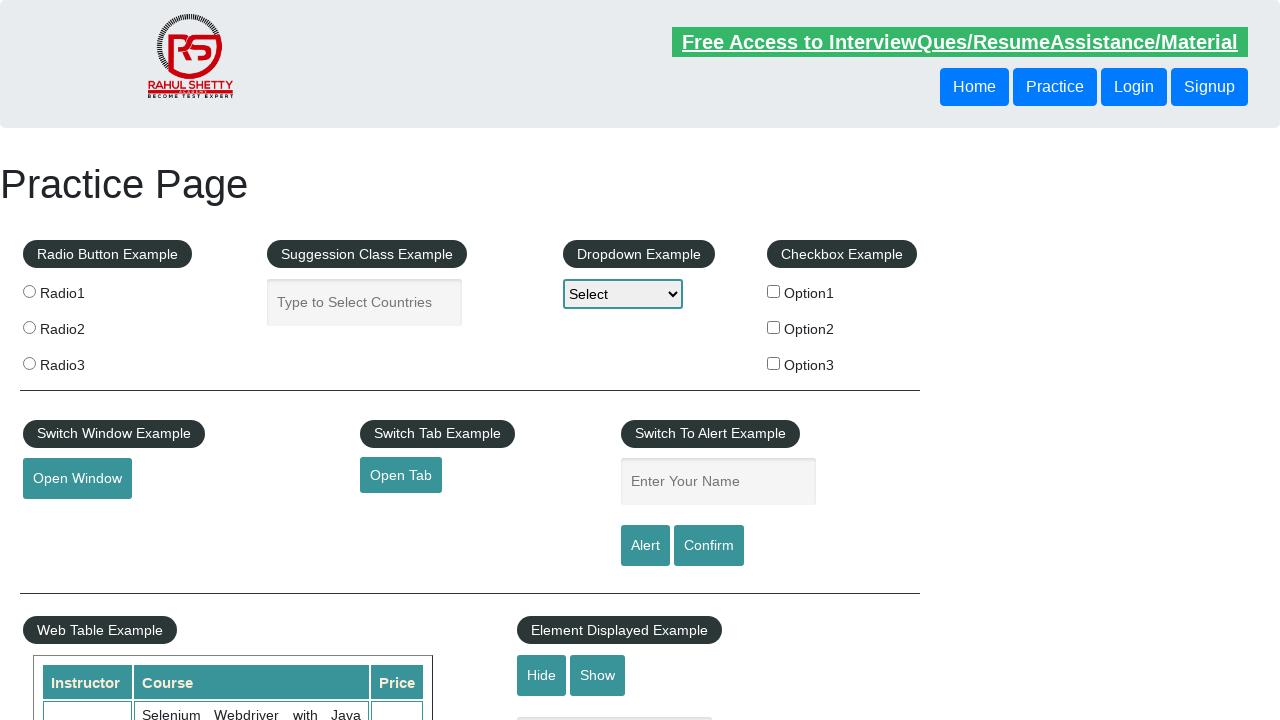

Clicked alert button and handled alert dialog at (645, 546) on #alertbtn
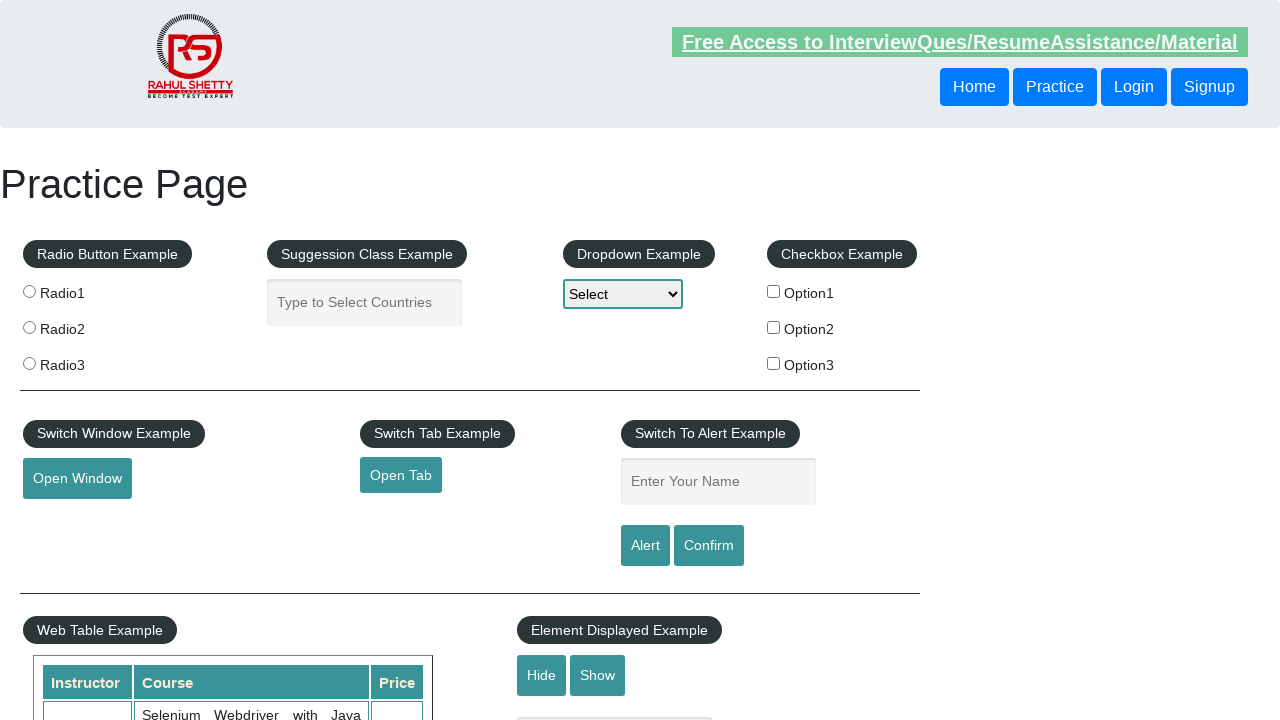

Clicked confirm button and handled confirm dialog at (709, 546) on #confirmbtn
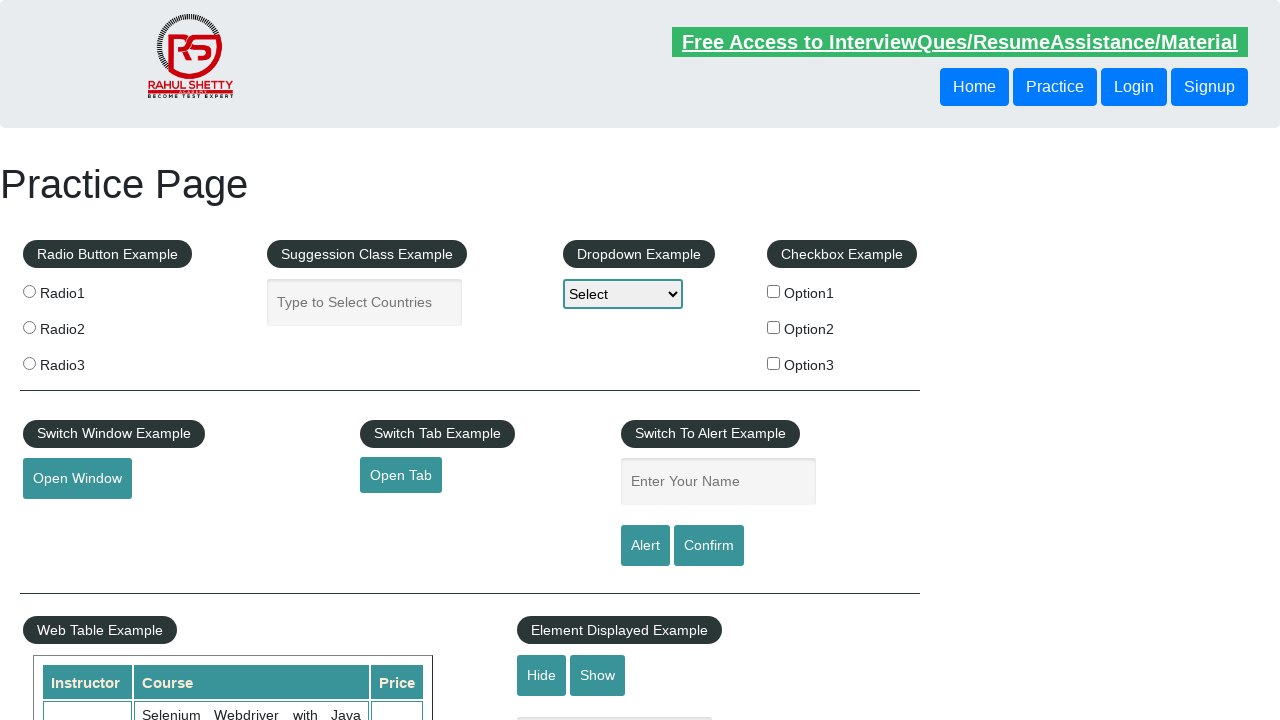

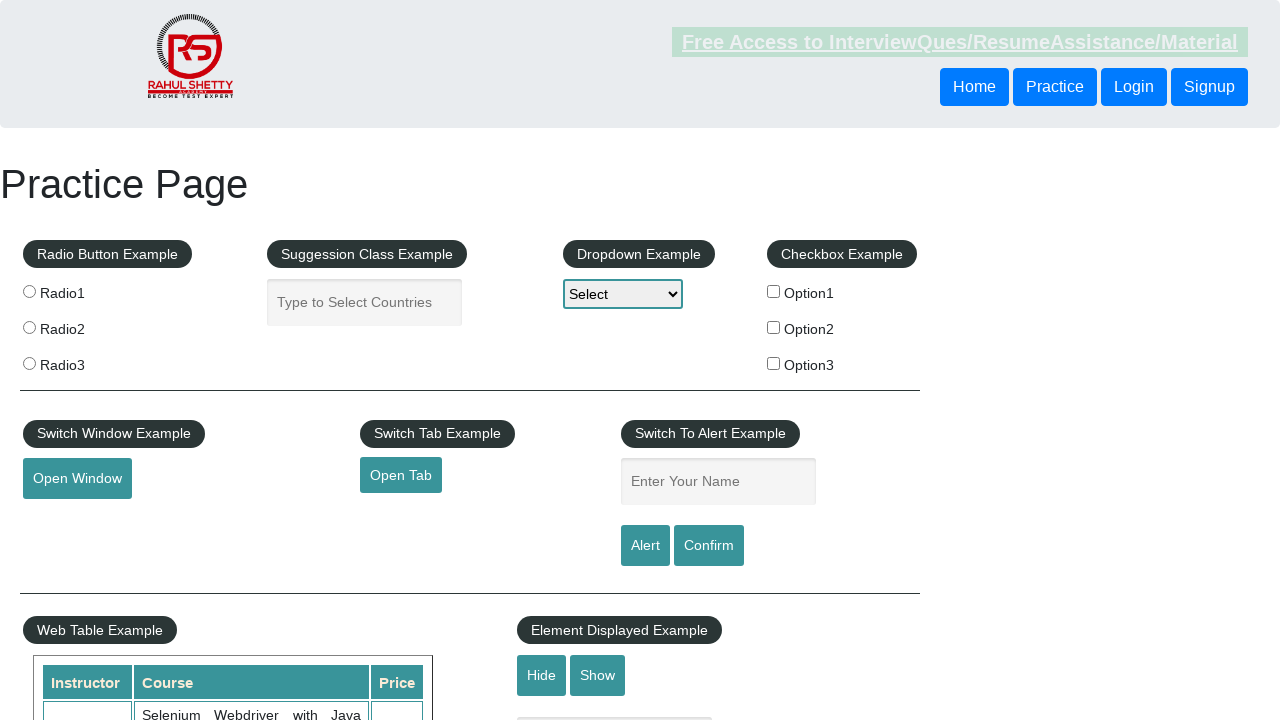